Tests duplicate registration attempt on OpenCart demo site by registering with an existing email and verifying the error message is displayed

Starting URL: https://demo-opencart.ru/index.php?route=common/home

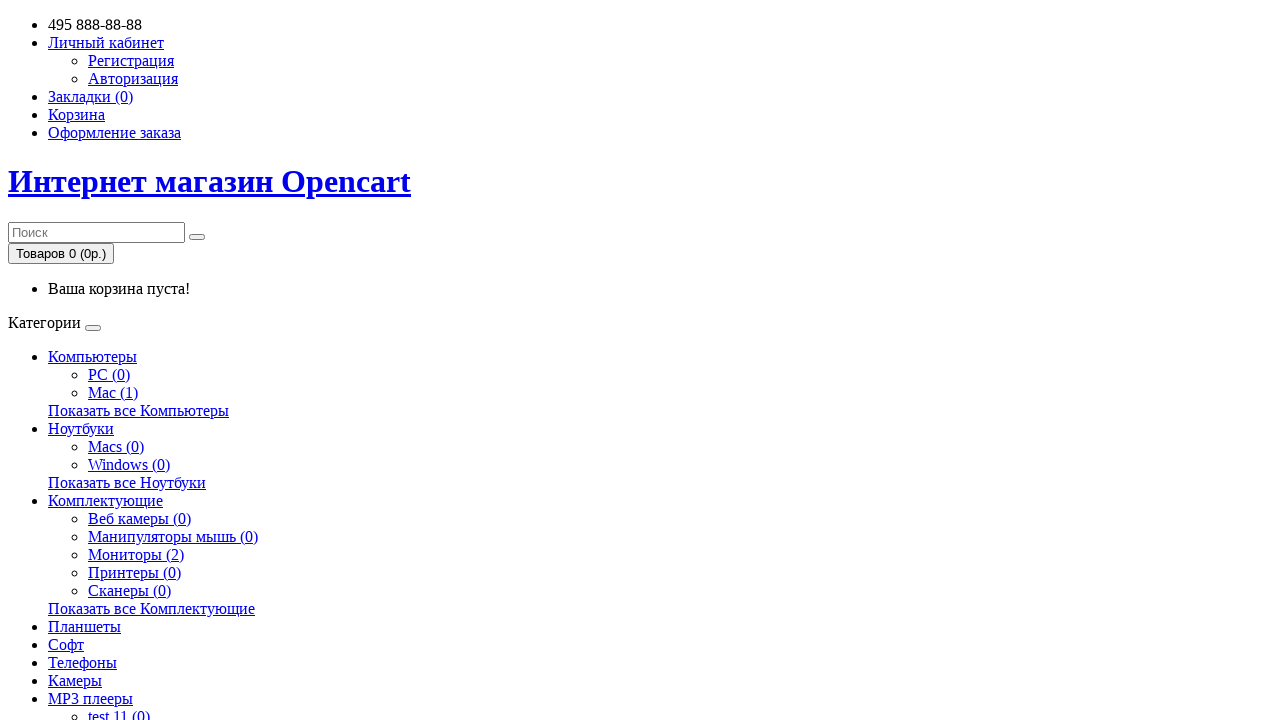

Clicked on 'My Account' link at (106, 42) on text=Личный кабинет
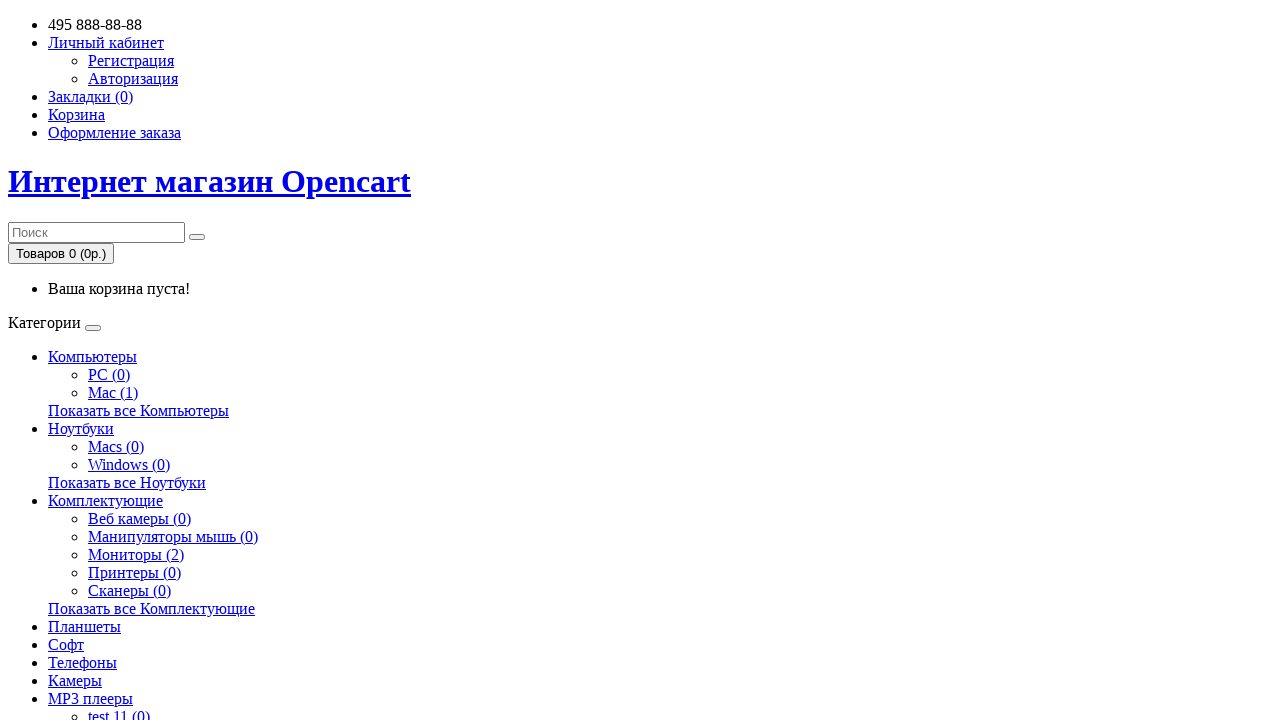

Clicked on 'Registration' link at (131, 60) on text=Регистрация
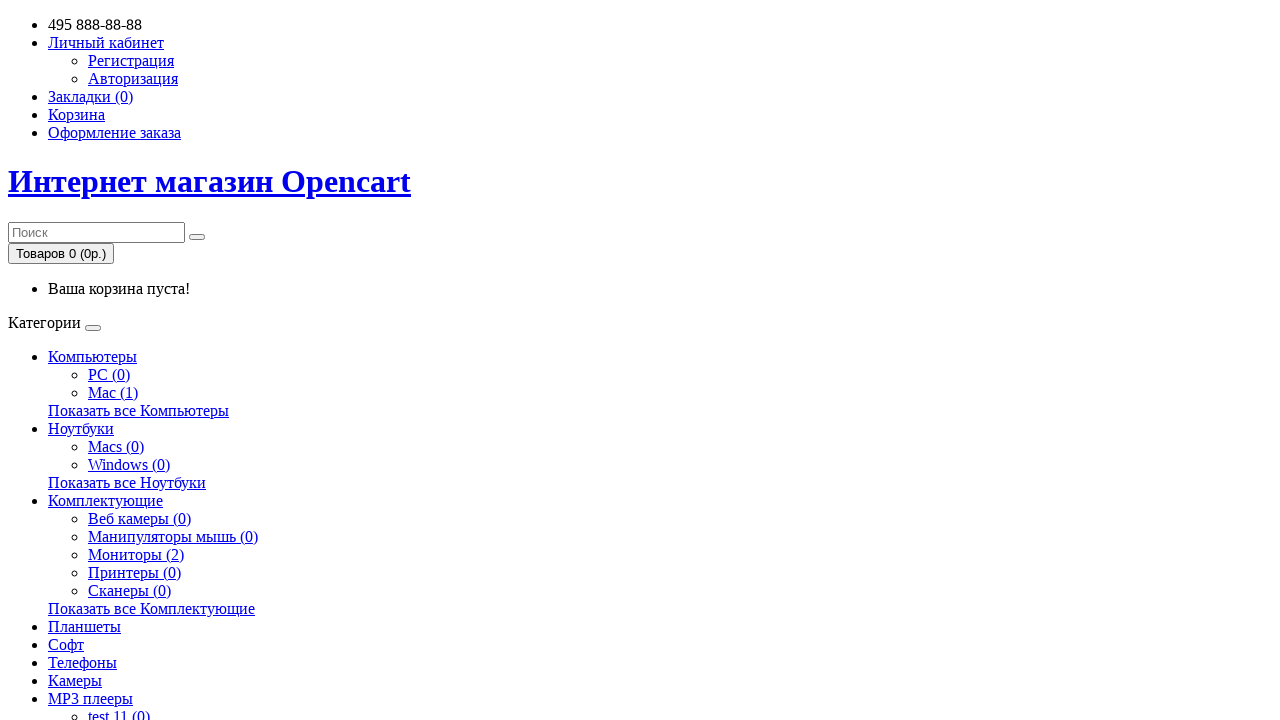

Filled first name field with 'DuplicateTest' on #input-firstname
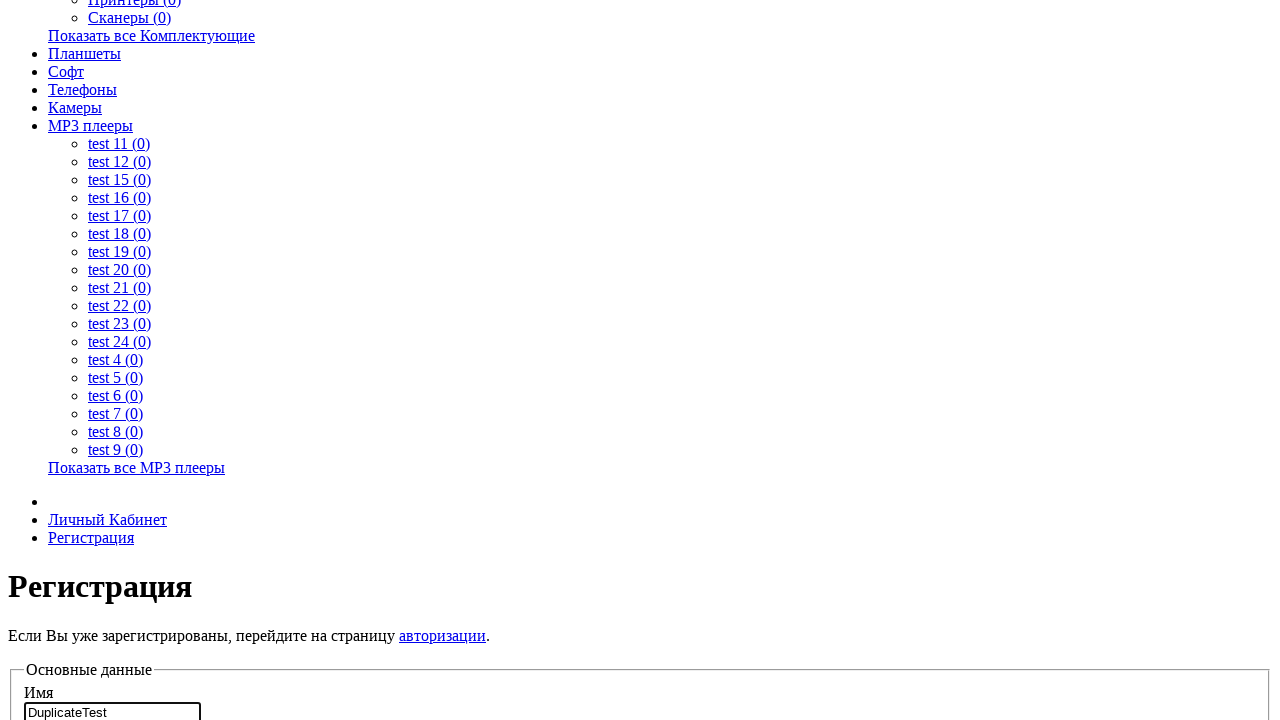

Filled last name field with 'UserName' on #input-lastname
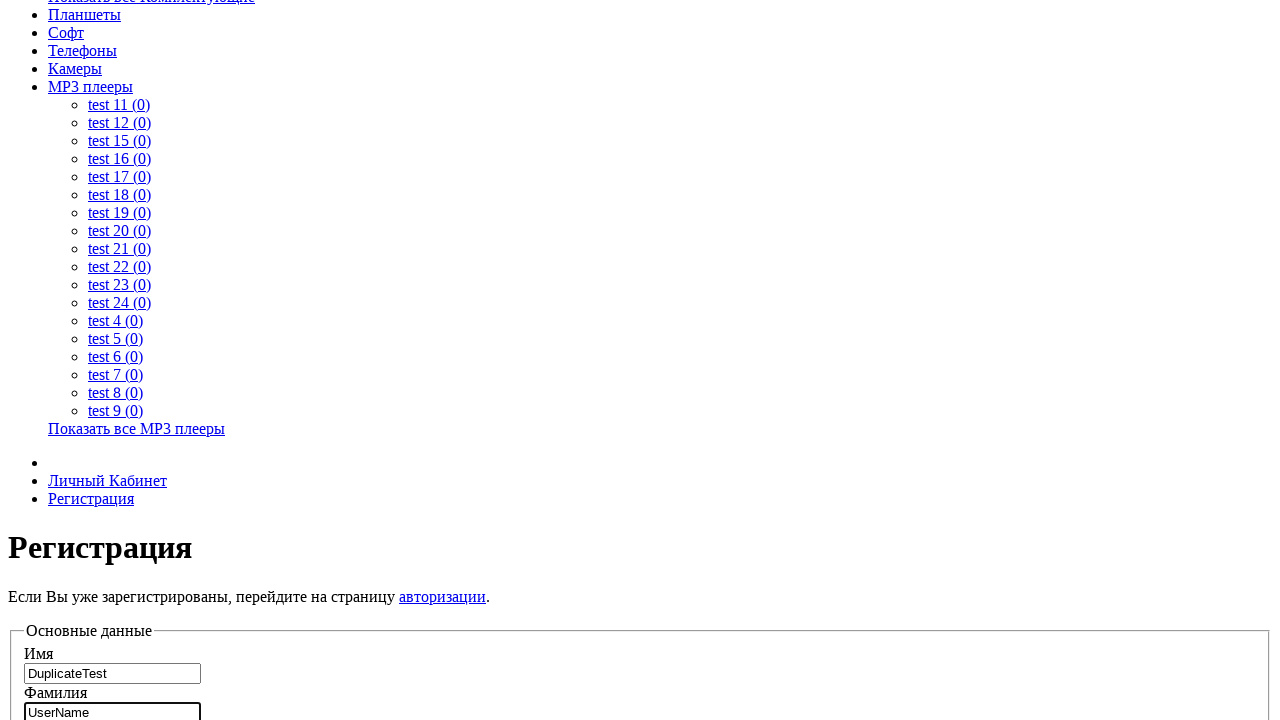

Filled email field with existing email 'rezmeritsaea22@st.ithub.ru' on #input-email
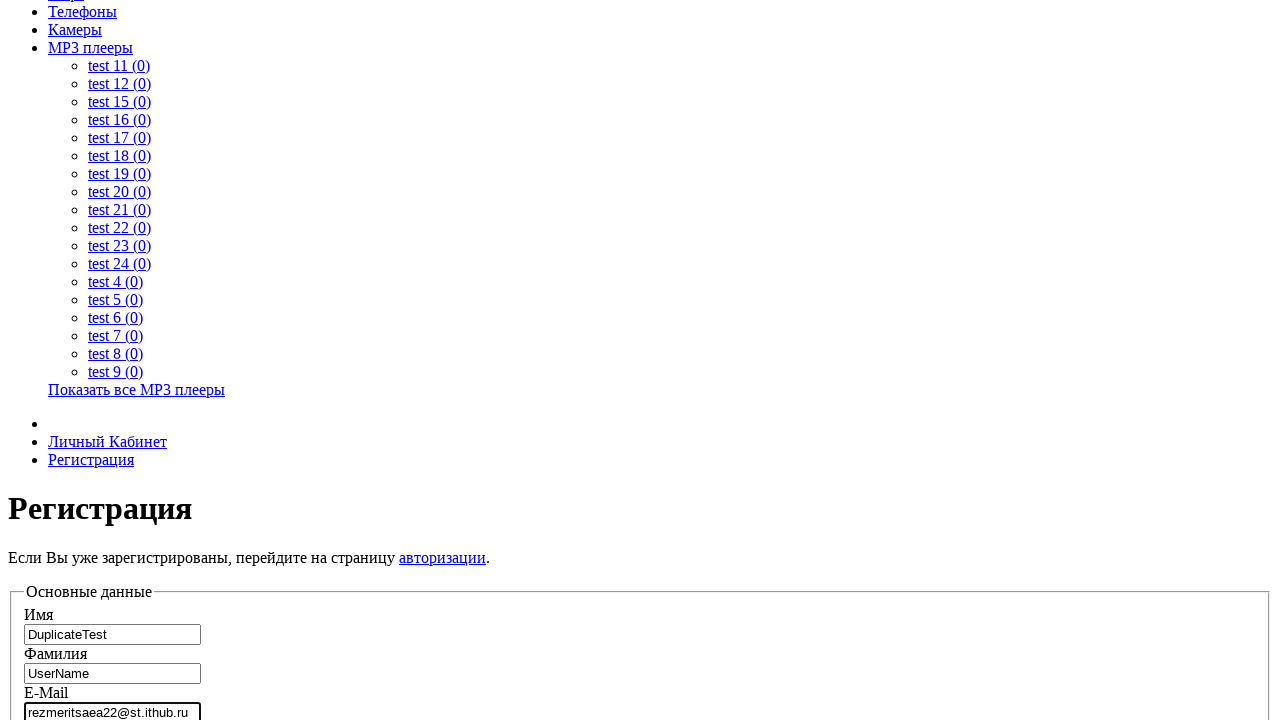

Filled telephone field with '79987654321' on #input-telephone
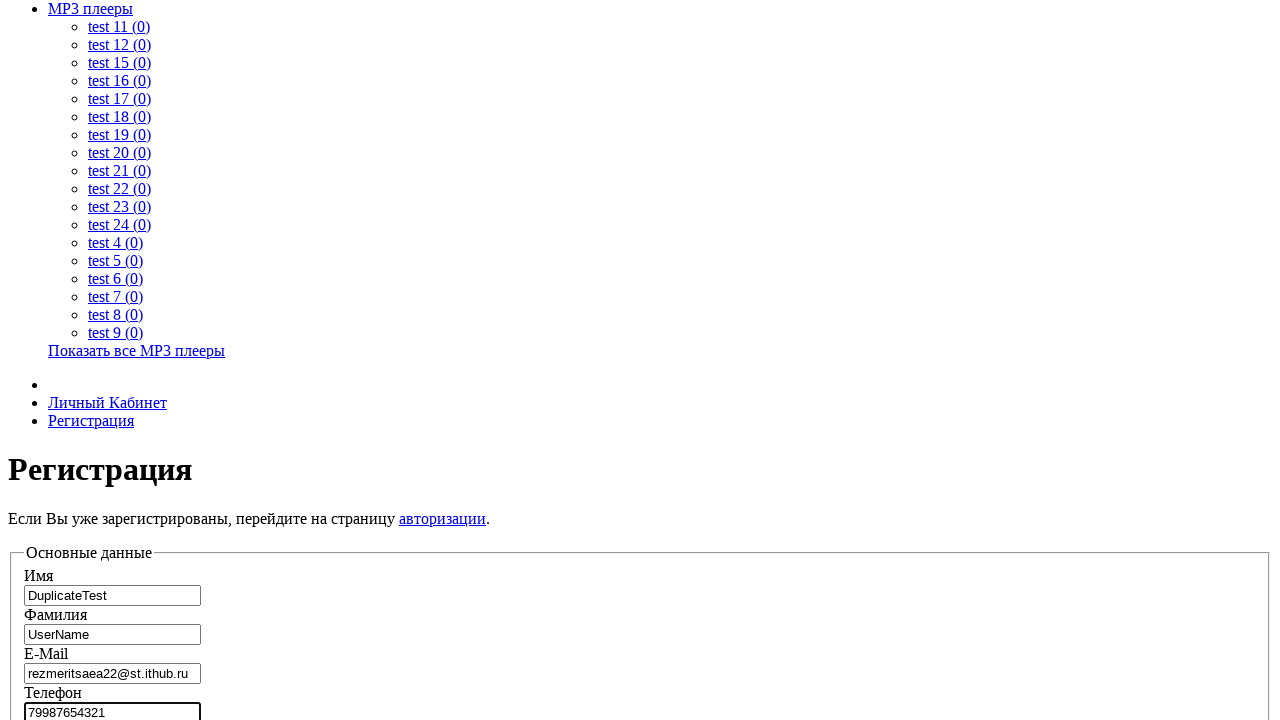

Filled password field on #input-password
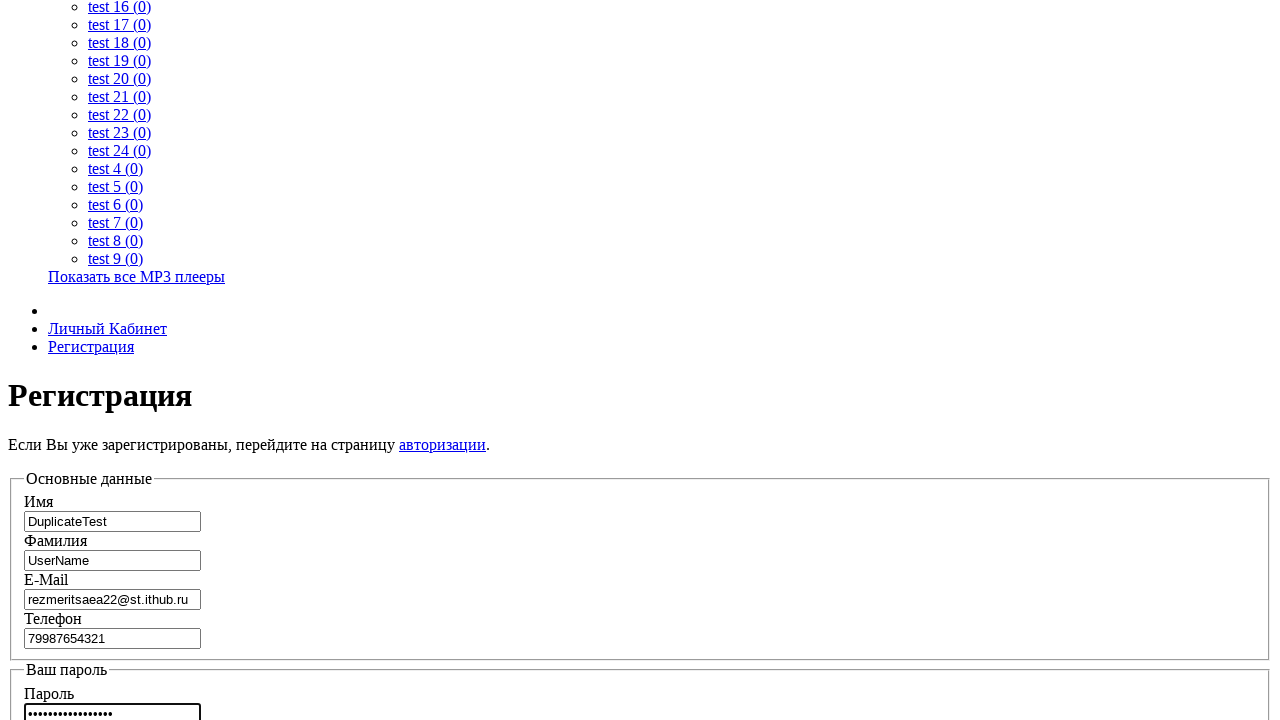

Filled password confirmation field on #input-confirm
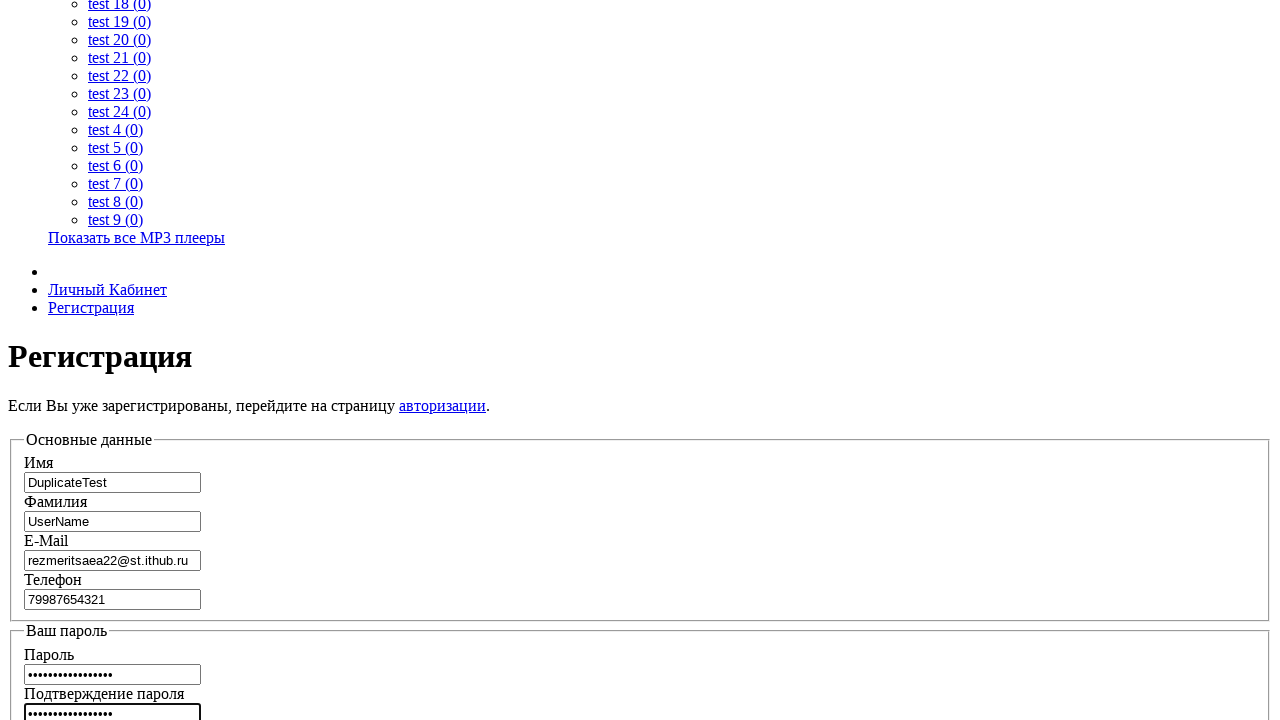

Clicked on agreement checkbox at (438, 360) on input[name='agree']
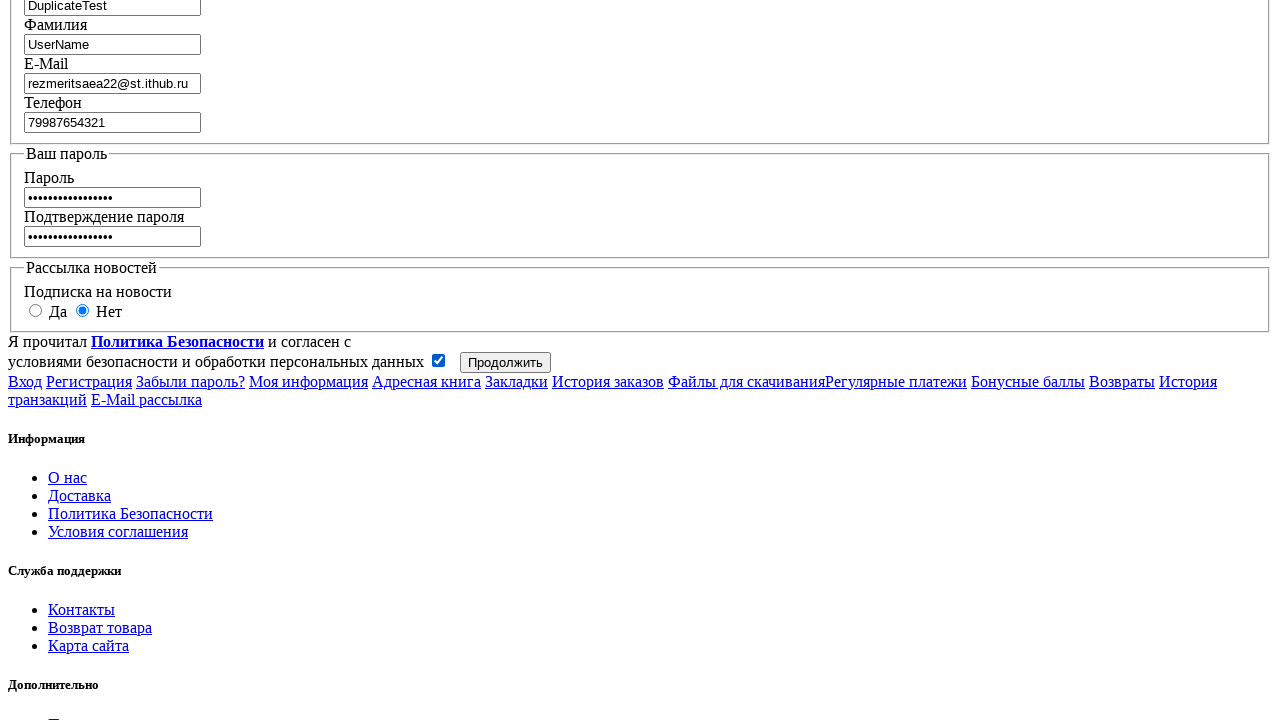

Clicked on registration submit button at (506, 362) on input.btn.btn-primary
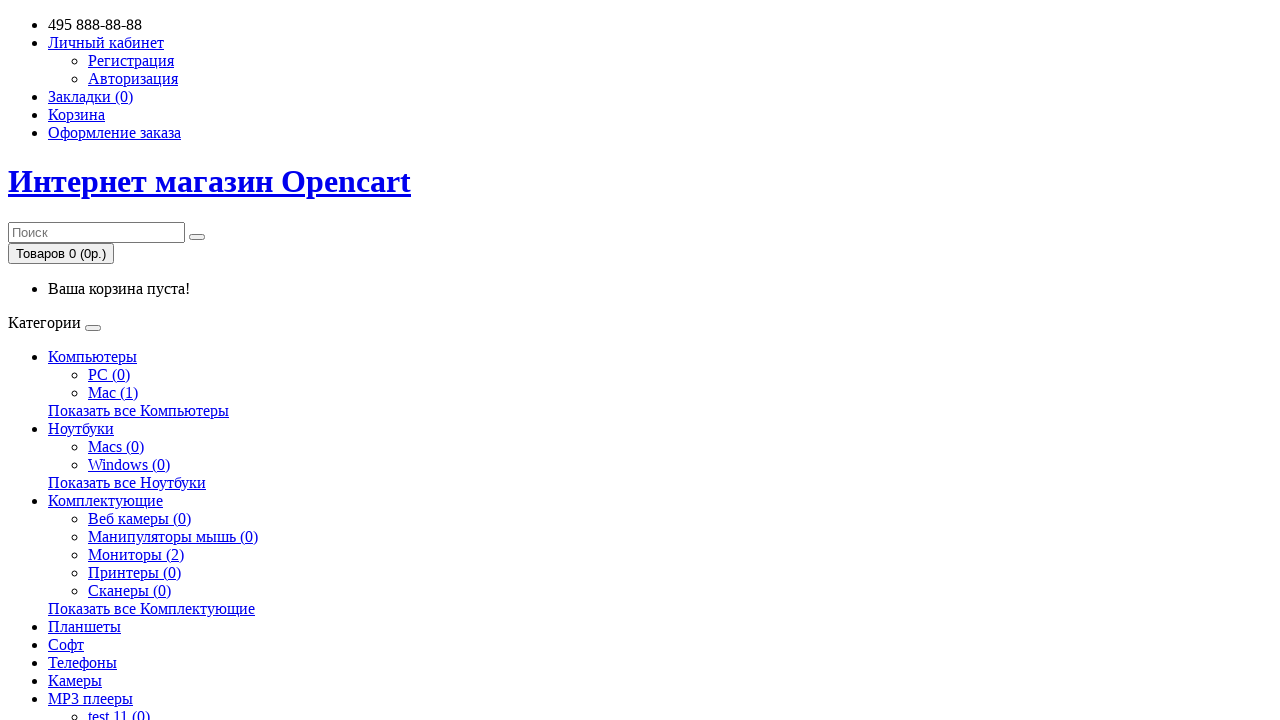

Verified error alert for duplicate email is displayed
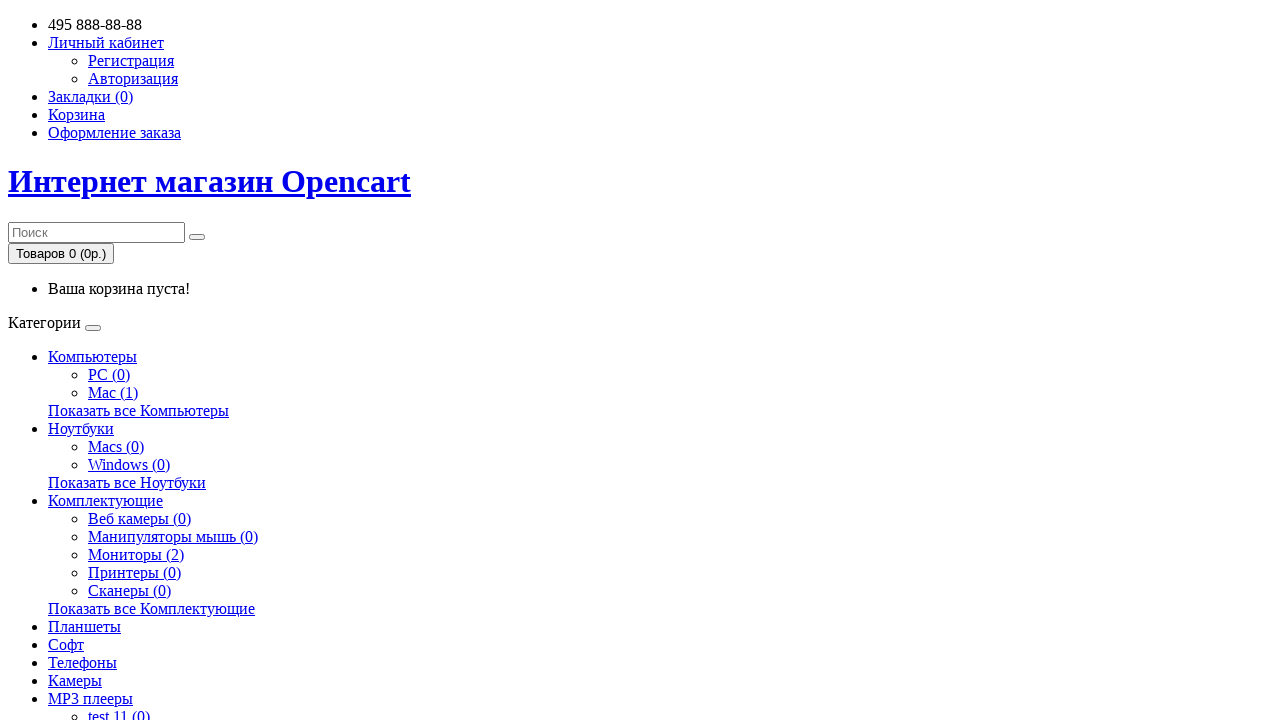

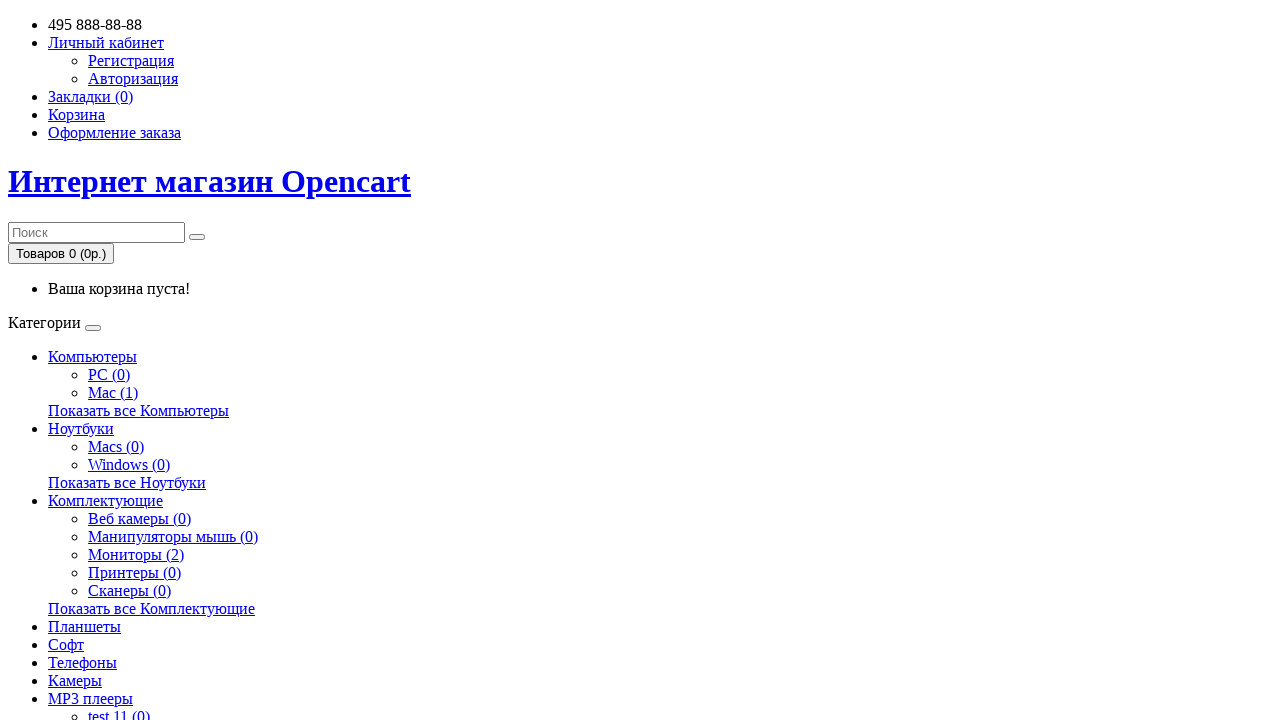